Tests progress bar by starting it and then stopping it

Starting URL: http://uitestingplayground.com/progressbar

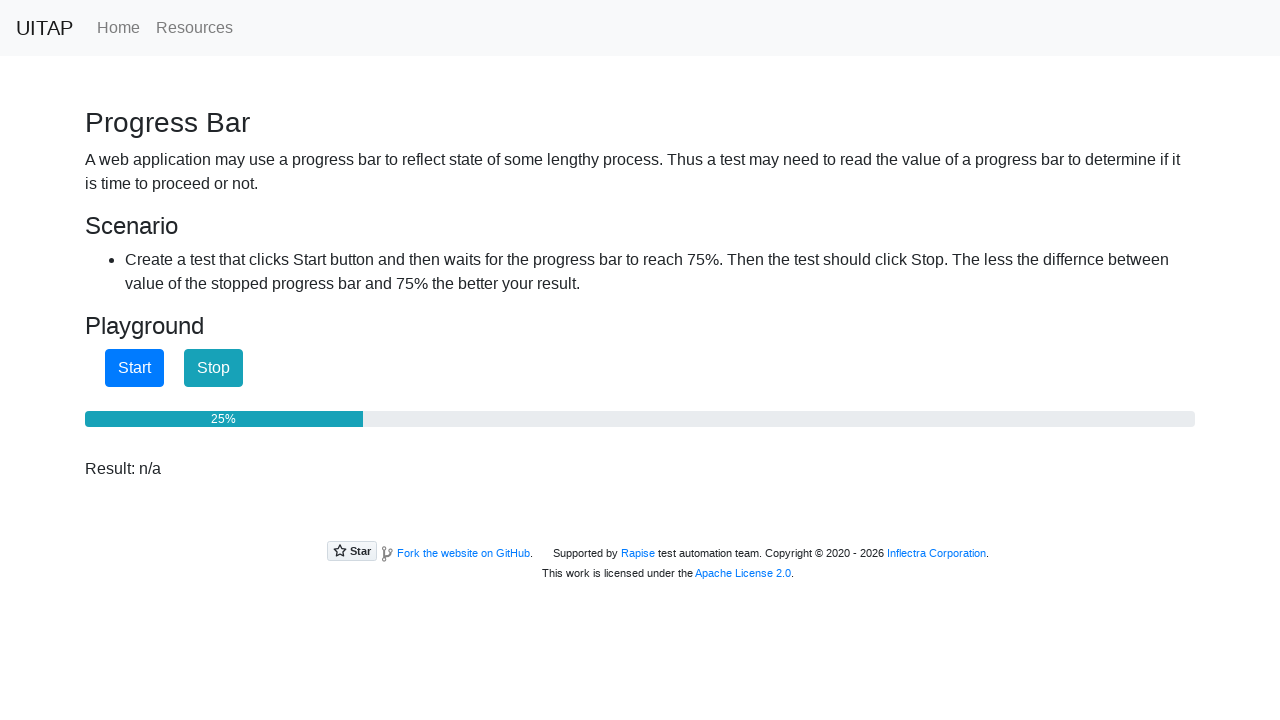

Clicked start button to begin progress bar at (134, 368) on #startButton
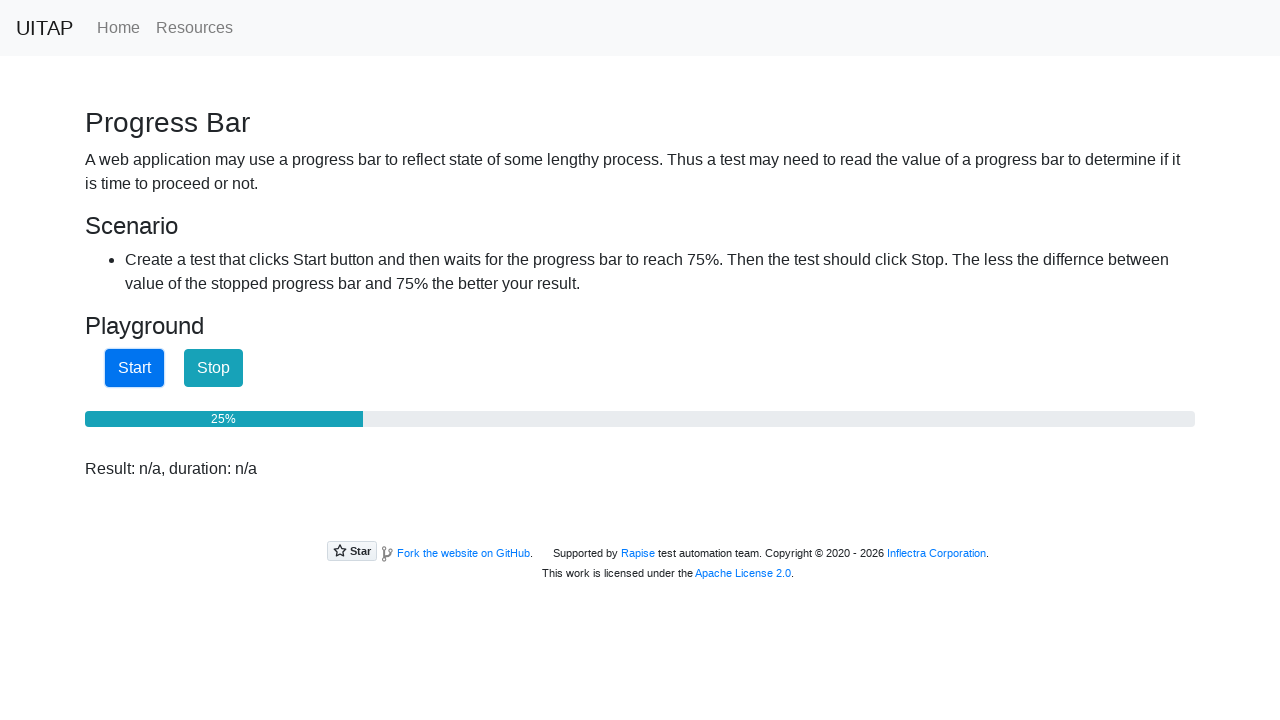

Clicked stop button to stop progress bar at (214, 368) on #stopButton
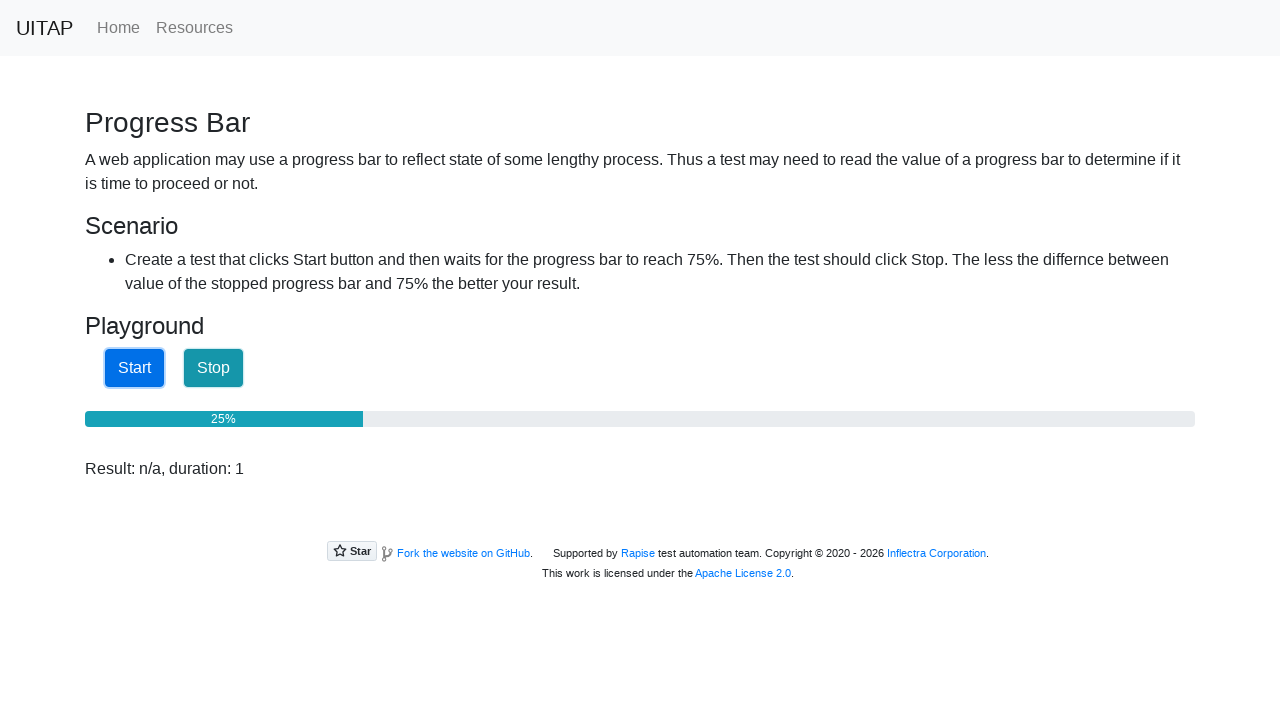

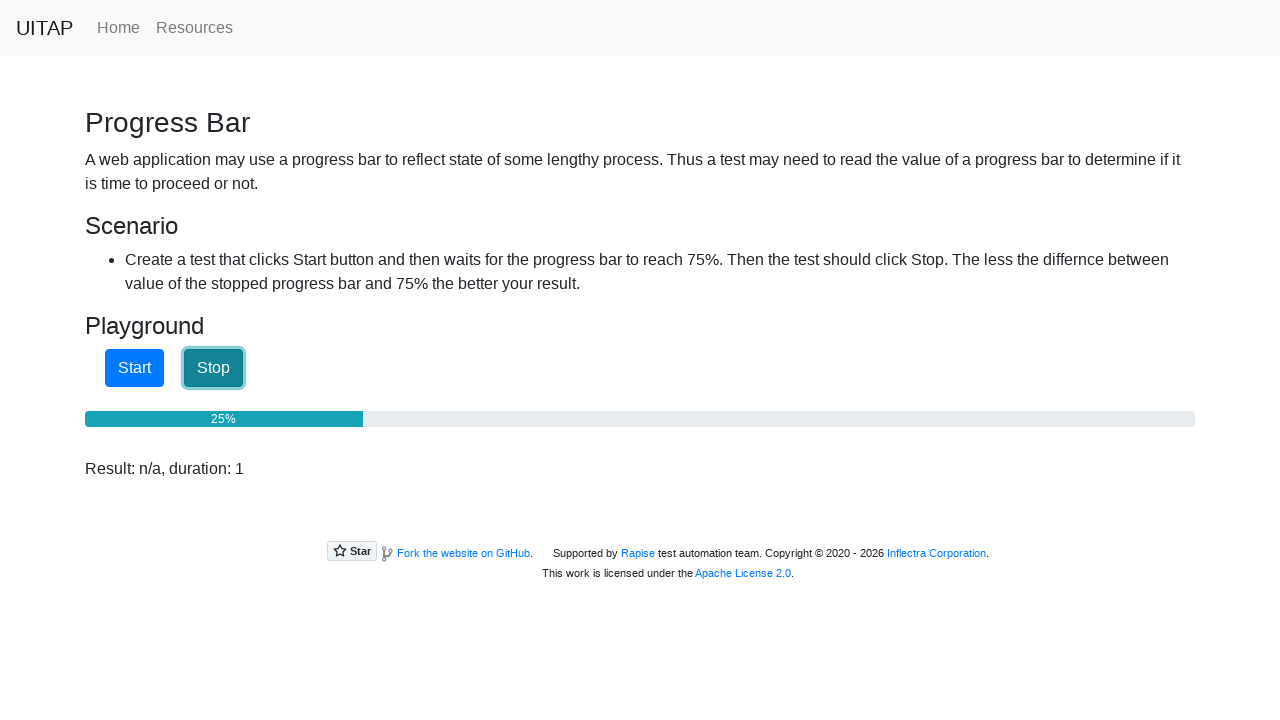